Fills text in a textarea element using getByText selector

Starting URL: https://www.selenium.dev/selenium/web/web-form.html

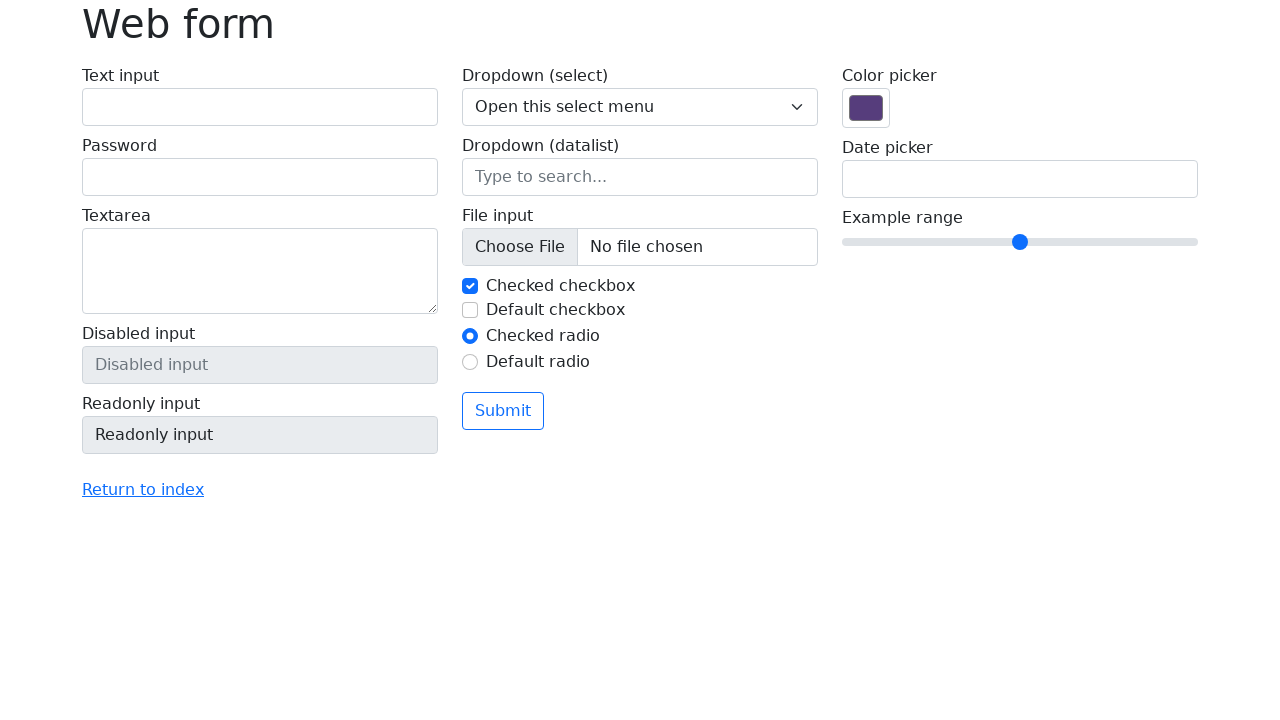

Filled textarea element with 'HOLA MUNDO' text on textarea
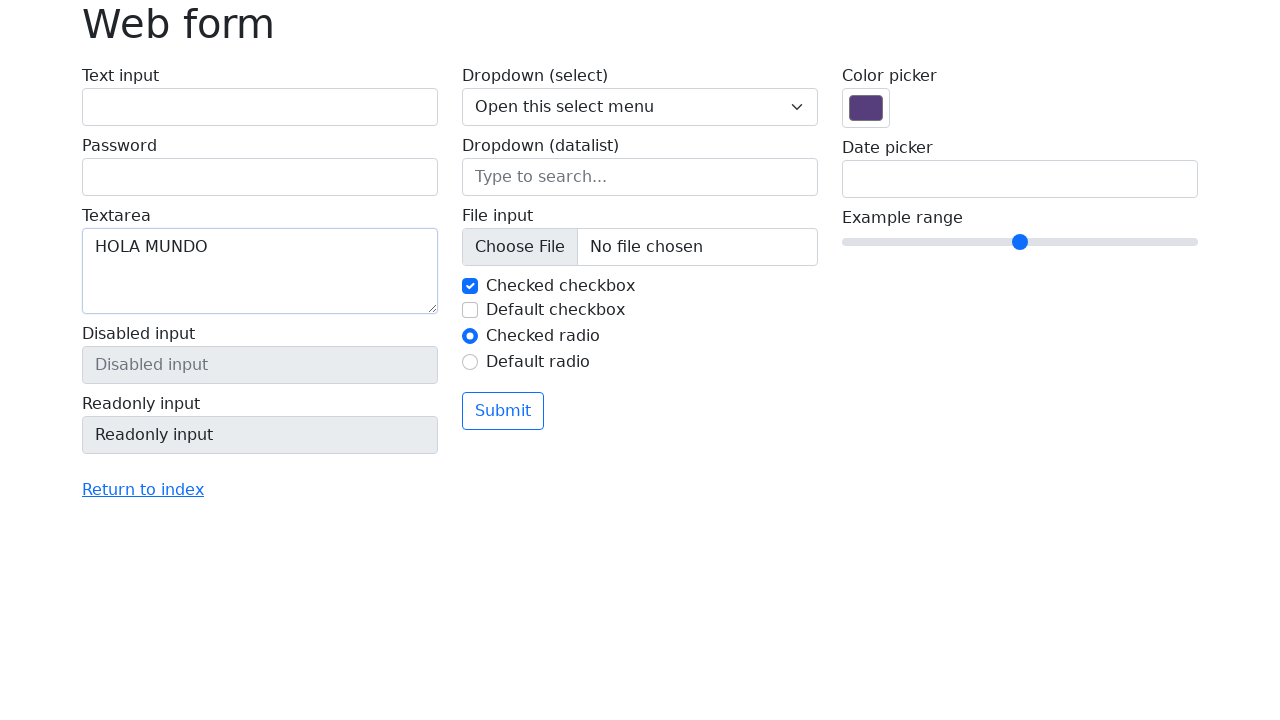

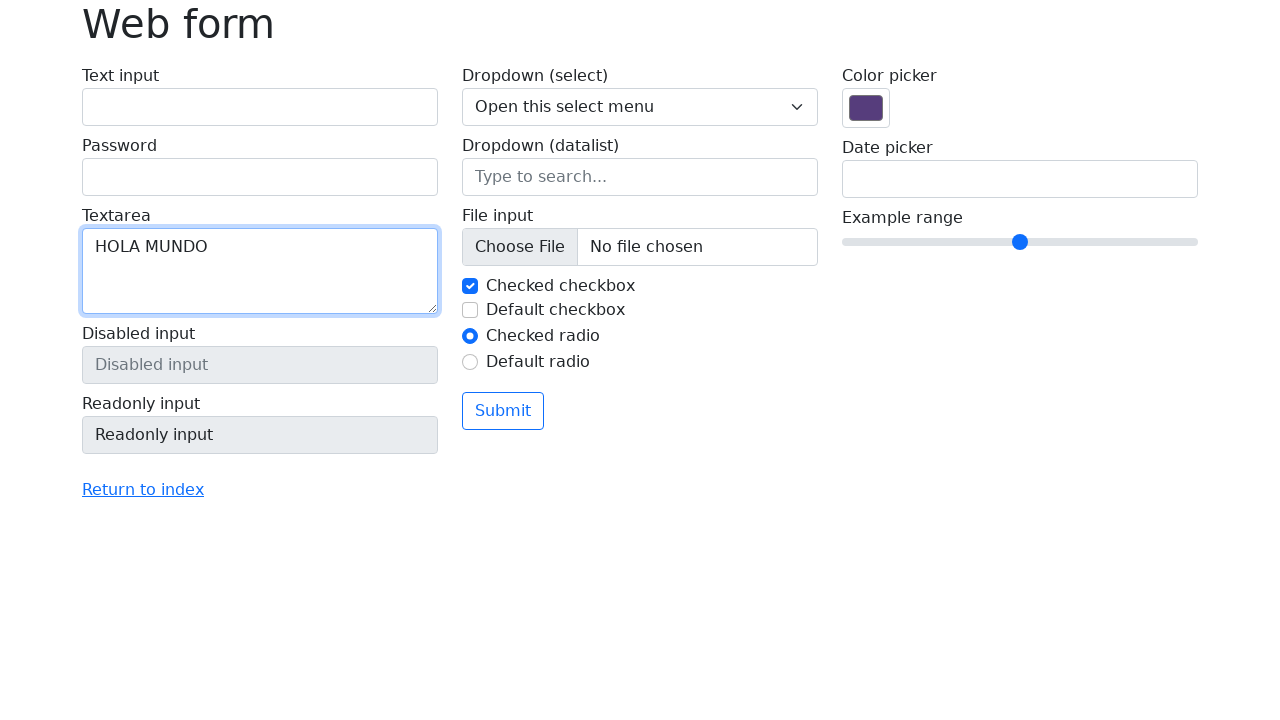